Tests browser navigation controls by navigating to a second URL, then using back and forward navigation buttons.

Starting URL: https://opensource-demo.orangehrmlive.com/web/index.php/auth/login

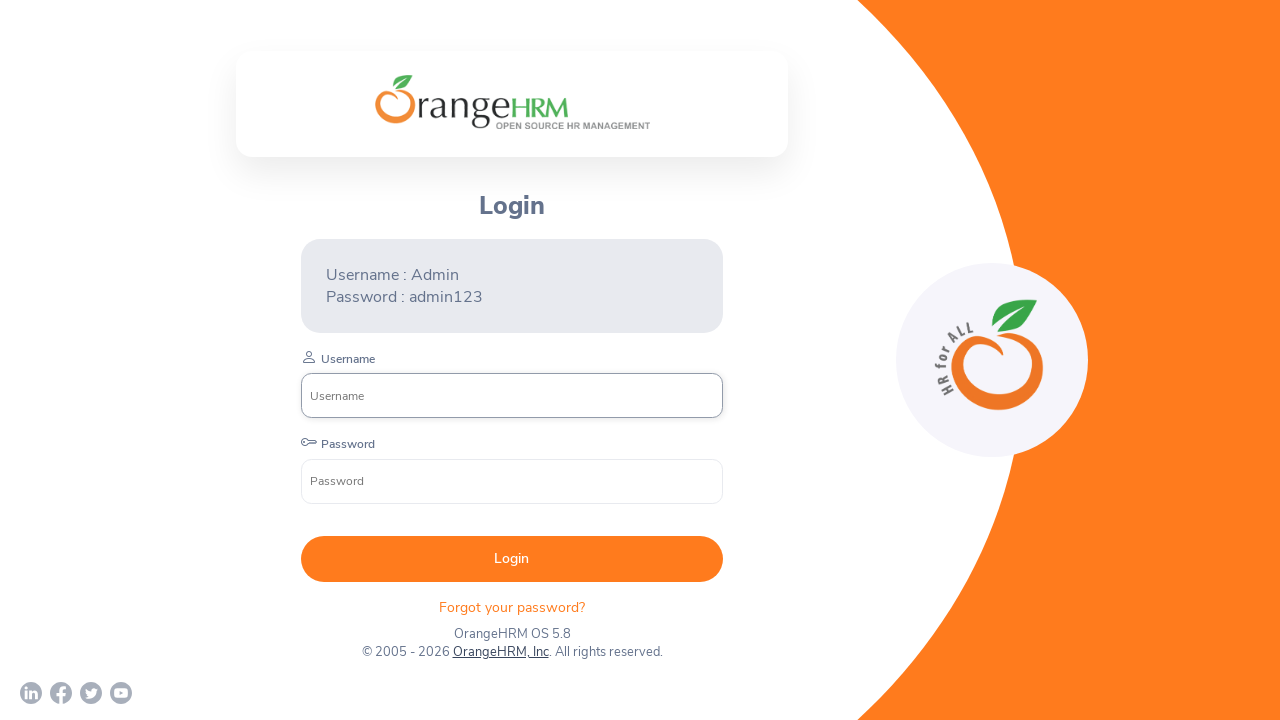

Navigated to second URL (https://testautomationpractice.blogspot.com/)
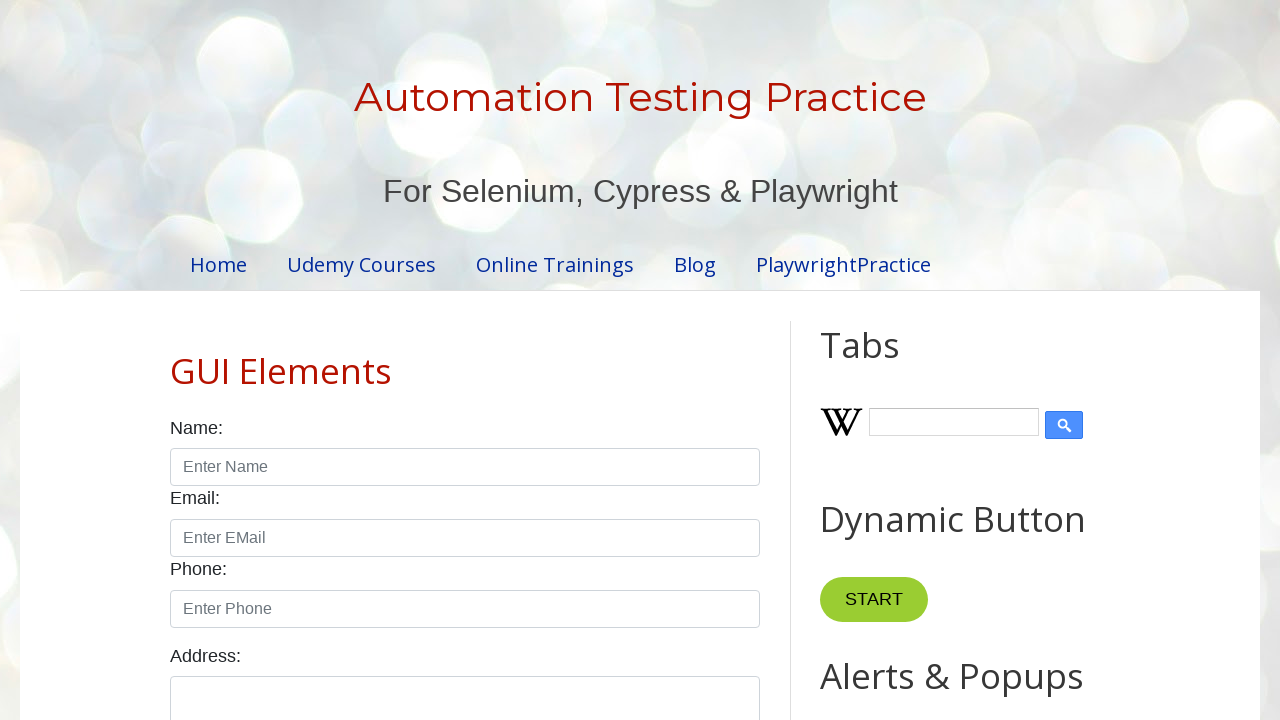

Navigated back to login page using back button
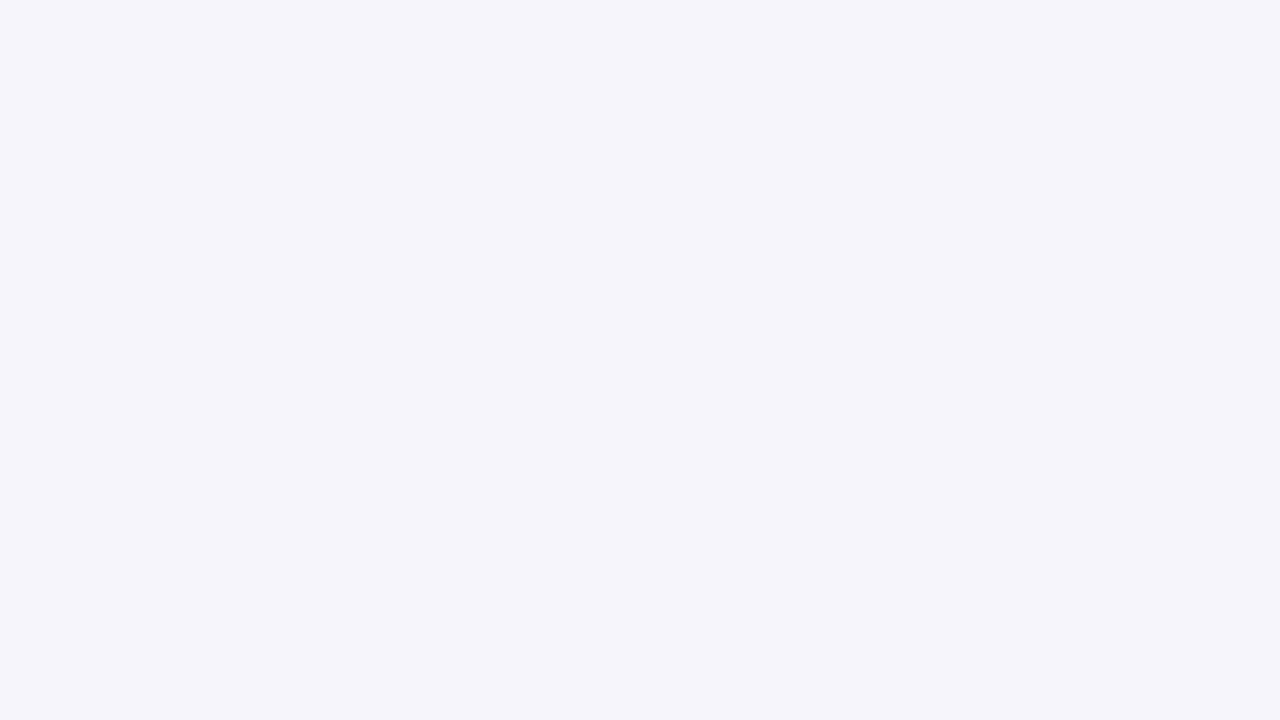

Navigated forward to test automation practice page using forward button
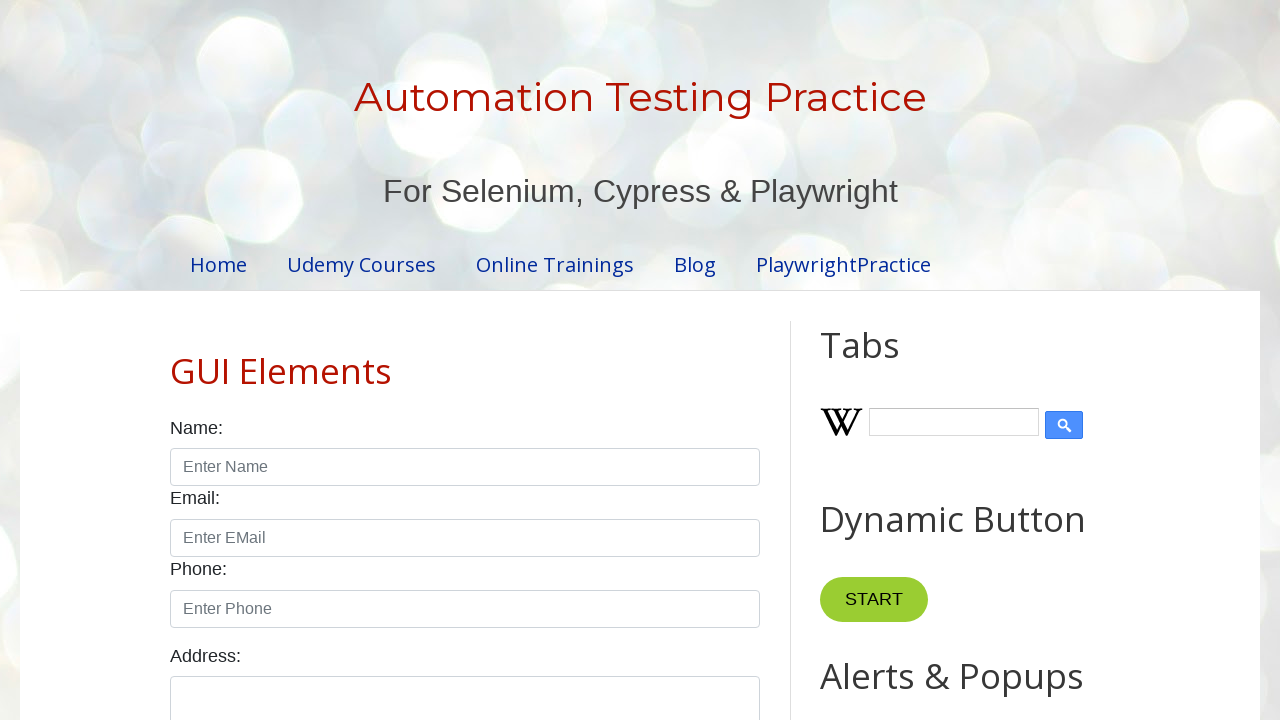

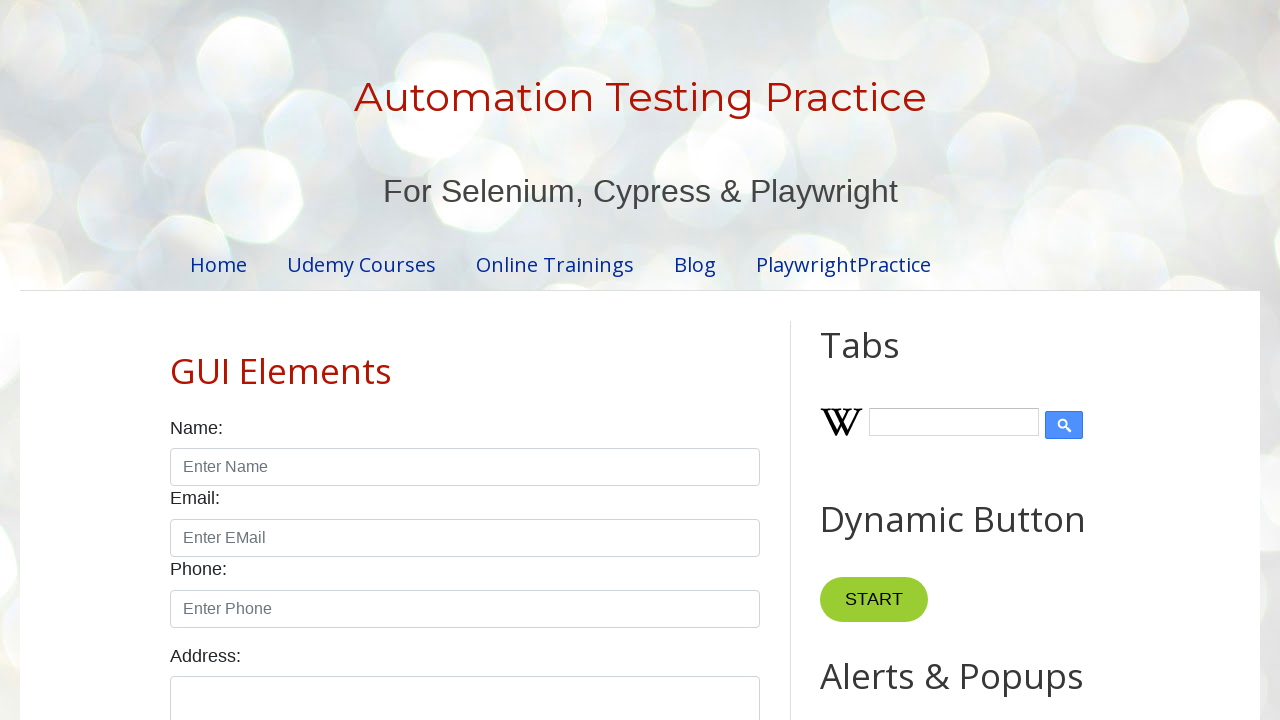